Tests a simple form by filling in first name, last name, city, and country fields, then submitting the form by clicking the submit button.

Starting URL: http://suninjuly.github.io/simple_form_find_task.html

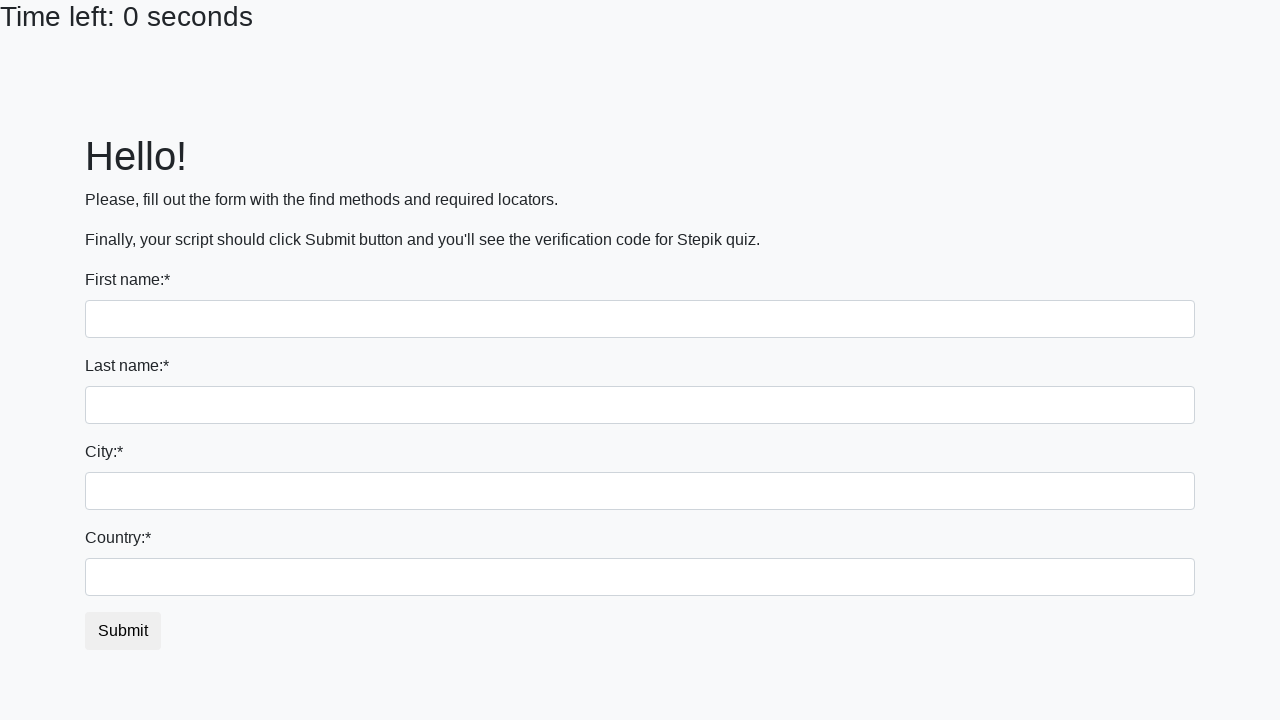

Filled first name field with 'Ivan' on input[name='first_name']
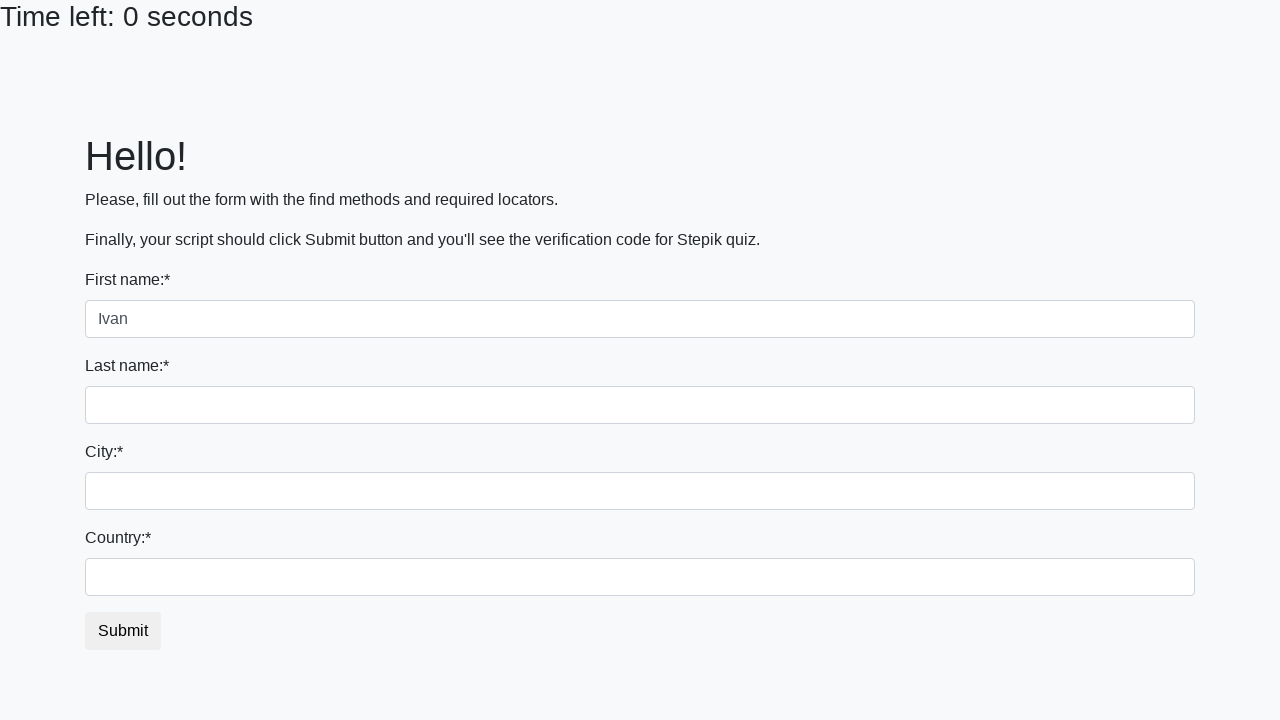

Filled last name field with 'Petrov' on input[name='last_name']
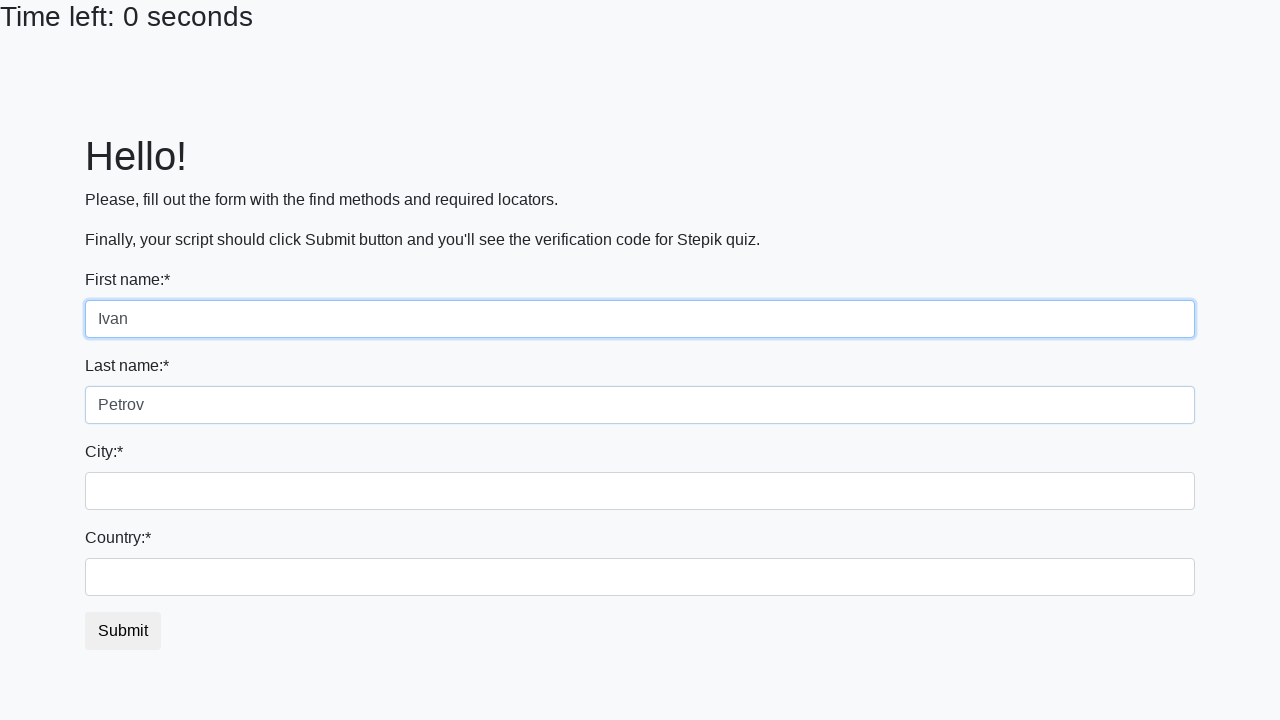

Filled city field with 'Smolensk' on input.city
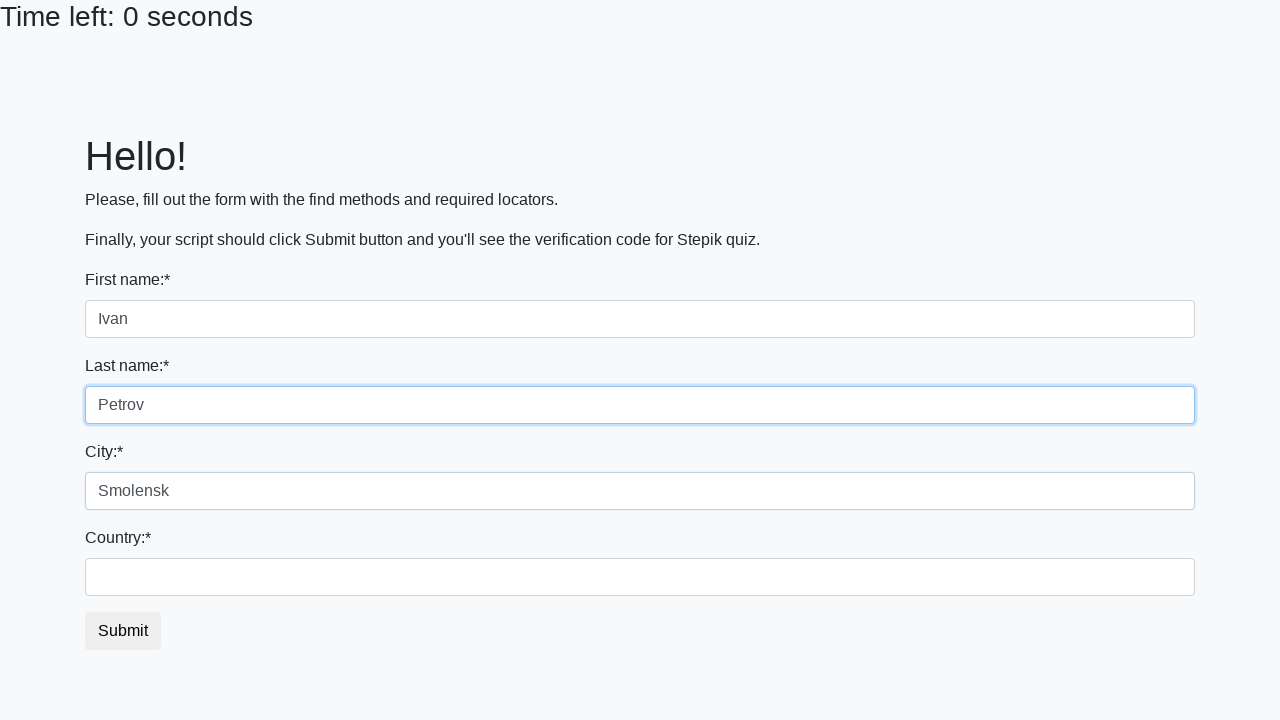

Filled country field with 'Russia' on input#country
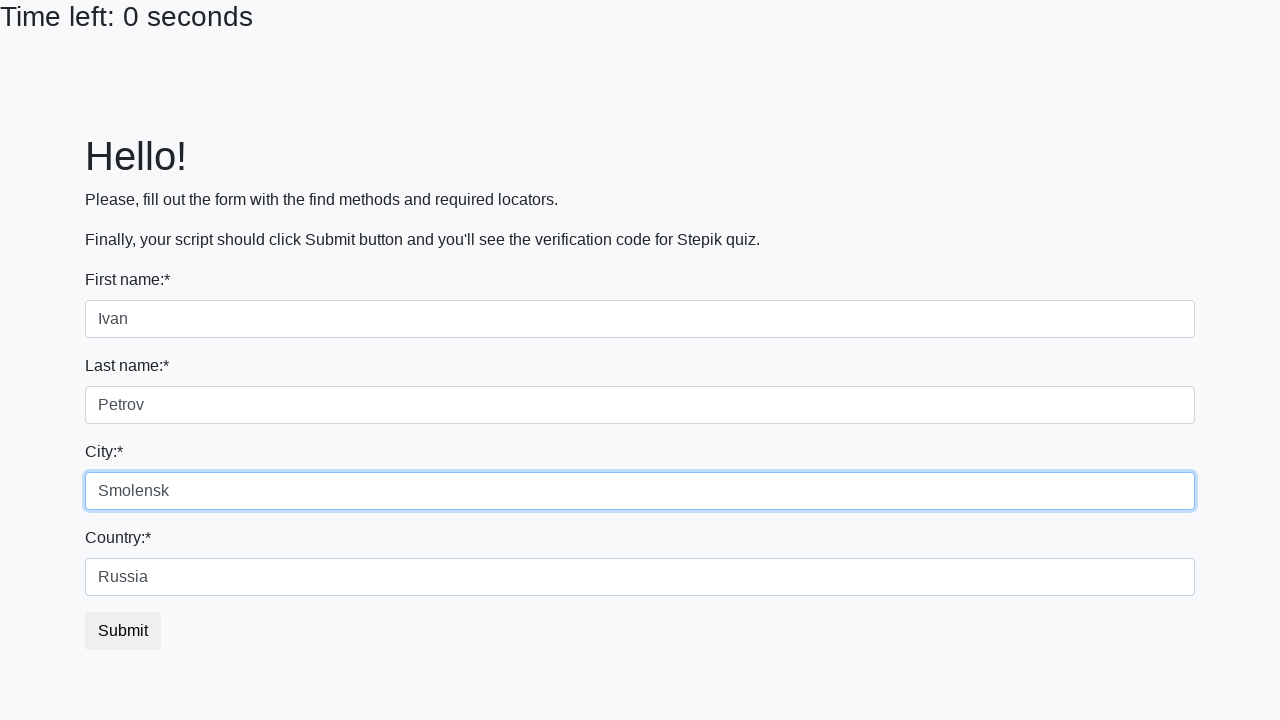

Clicked submit button to submit the form at (123, 631) on button.btn
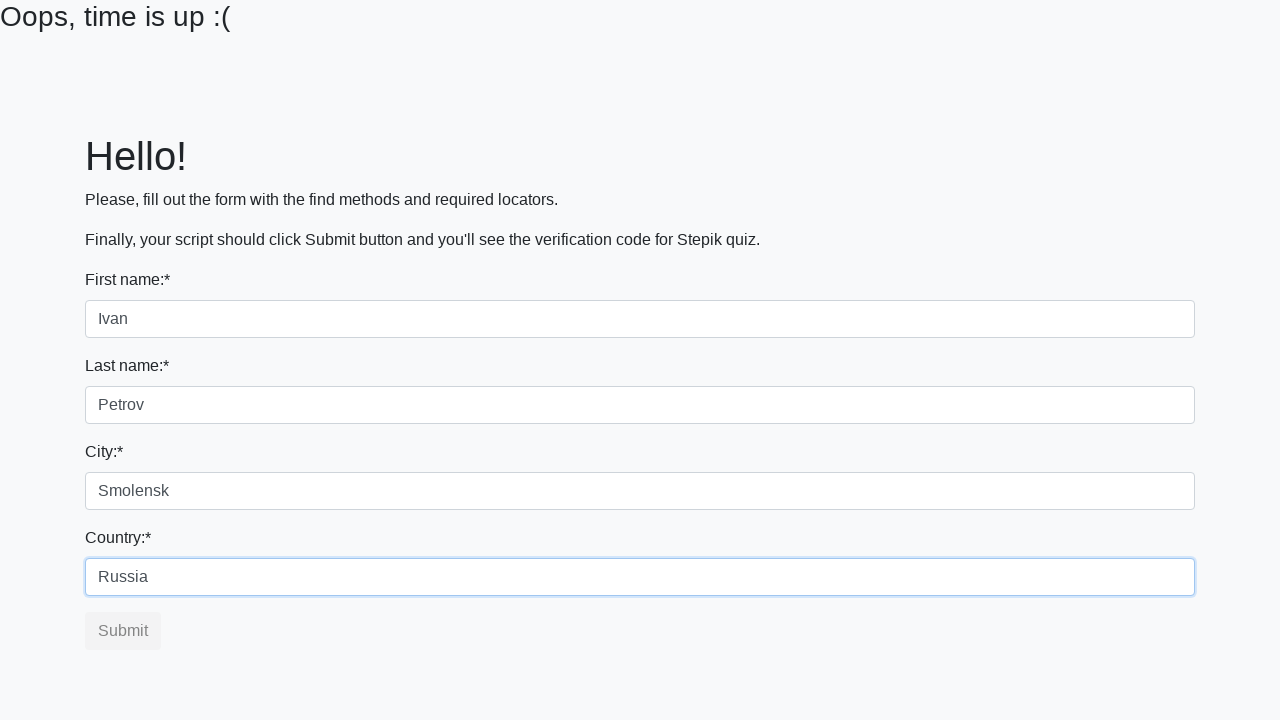

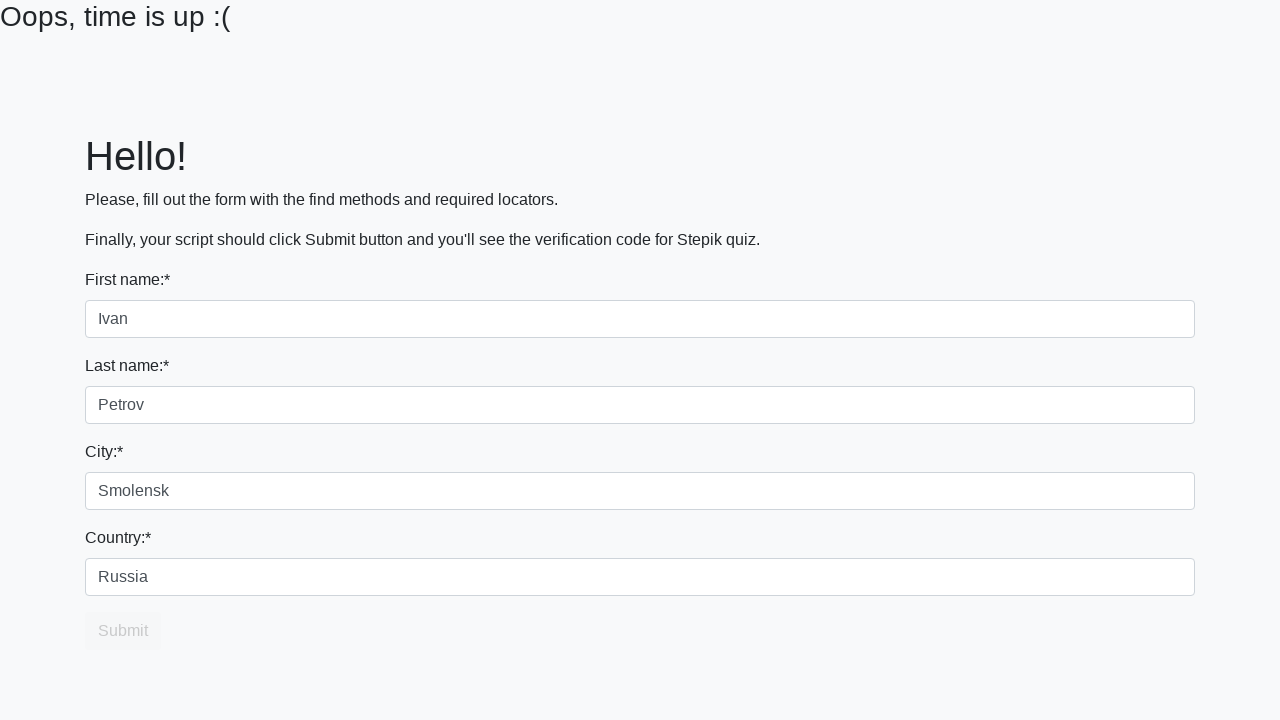